Verifies that a product (Nokia lumia 1520) can be selected from homepage, added to cart, and verified in cart

Starting URL: https://www.demoblaze.com/

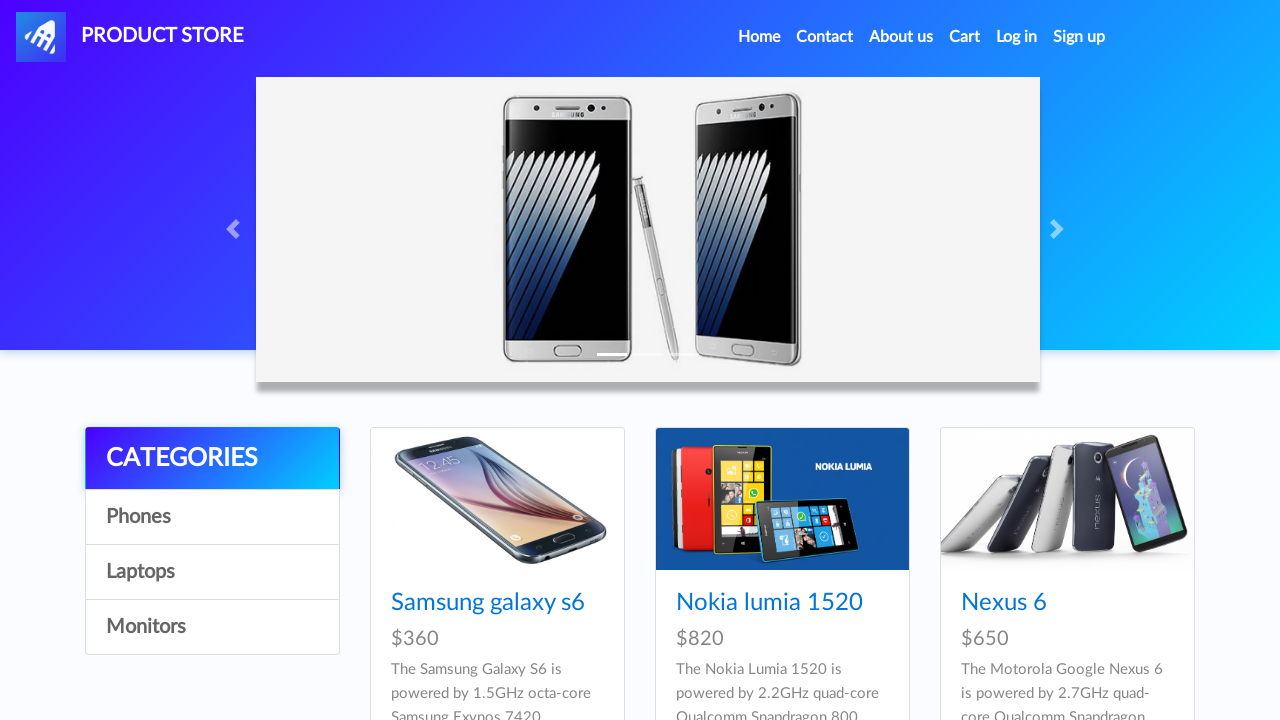

Clicked on Nokia lumia 1520 product from homepage at (769, 603) on a:has-text('Nokia lumia 1520')
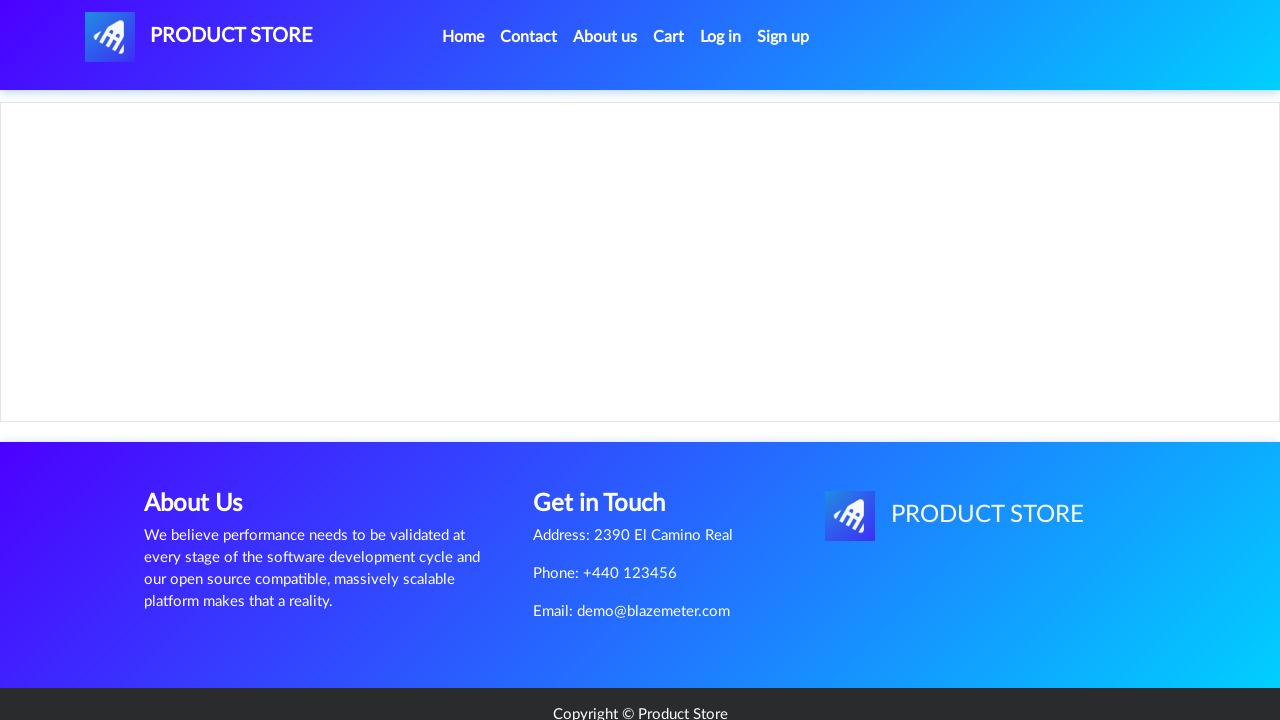

Product details page loaded with product content visible
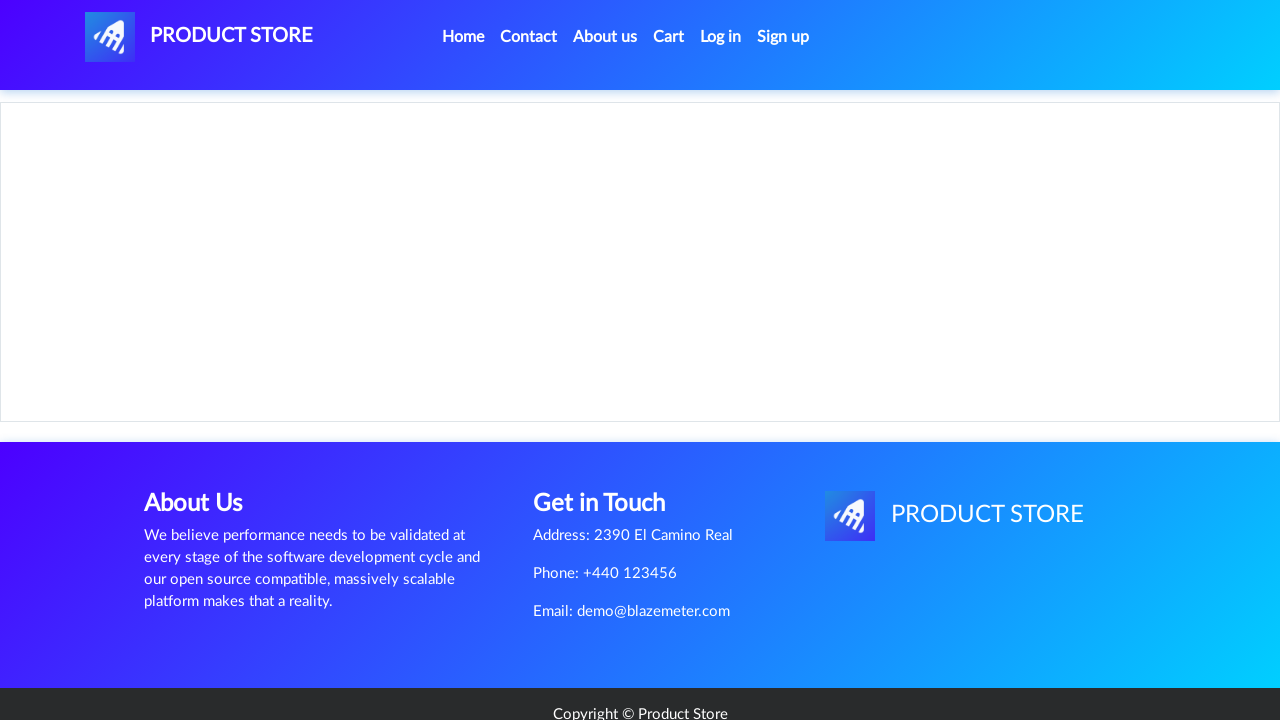

Clicked 'Add to cart' button at (610, 440) on a:has-text('Add to cart')
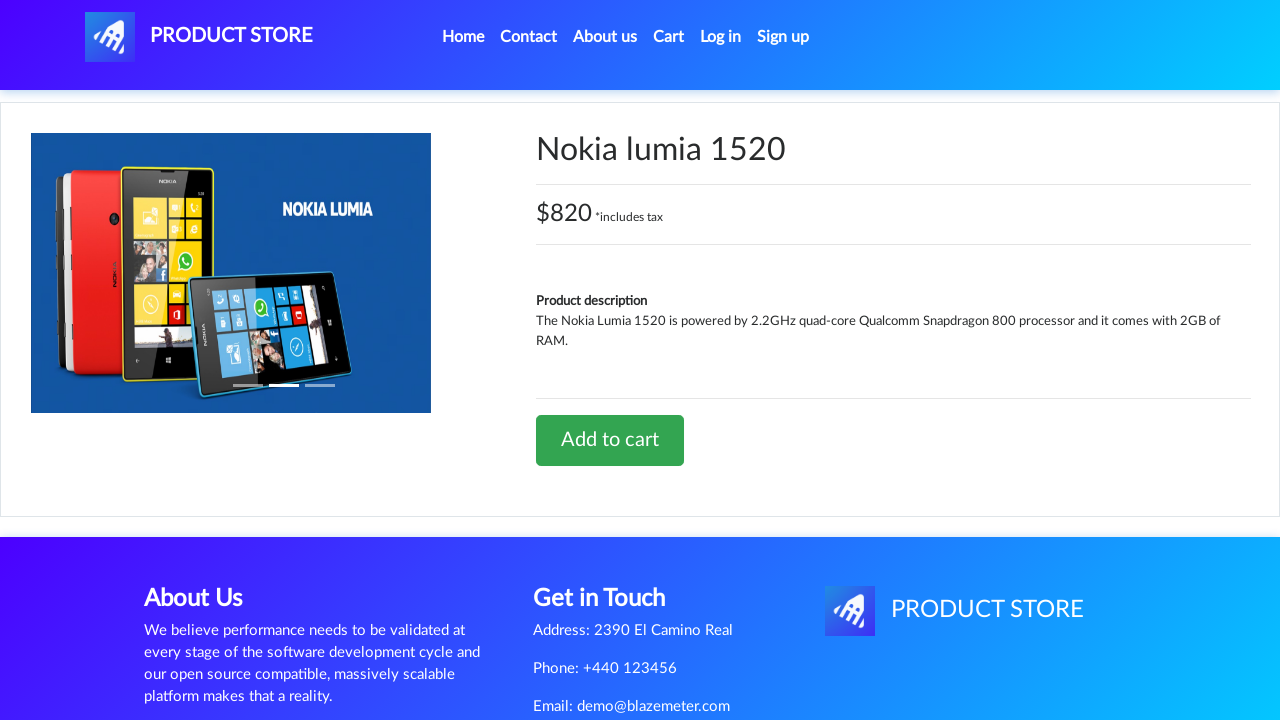

Waited for cart action to complete
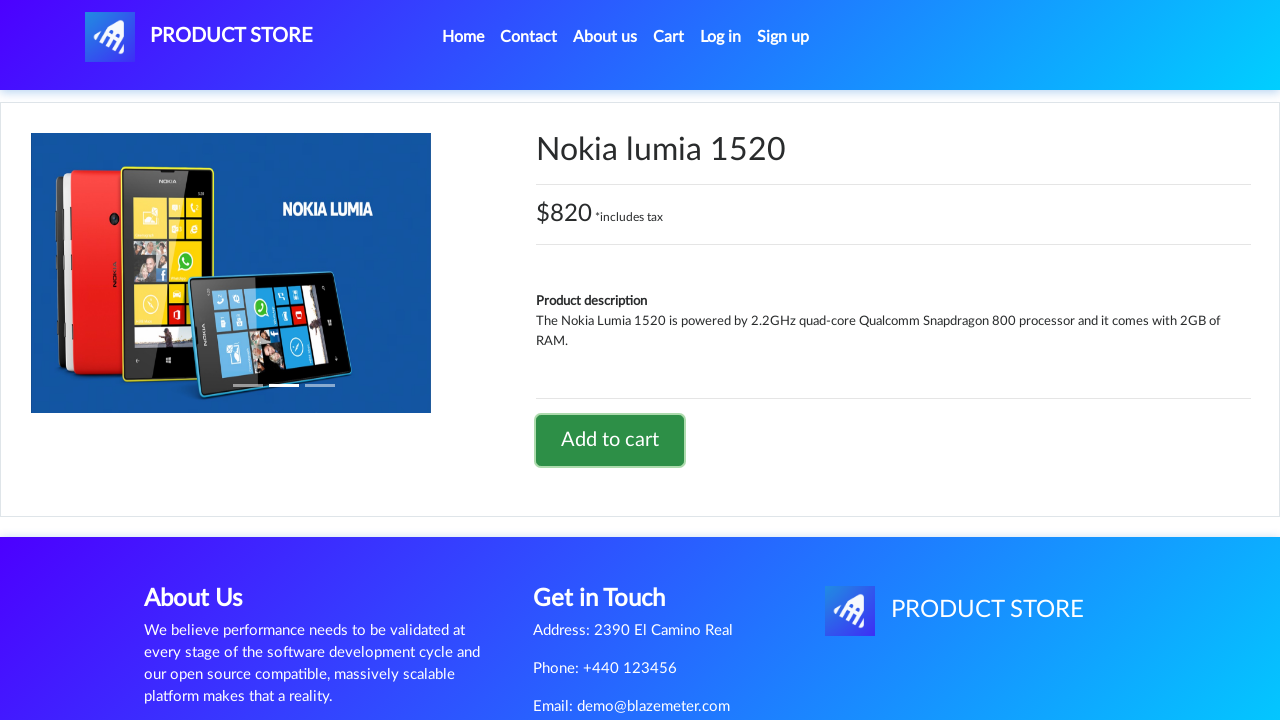

Clicked cart icon to navigate to cart page at (669, 37) on #cartur
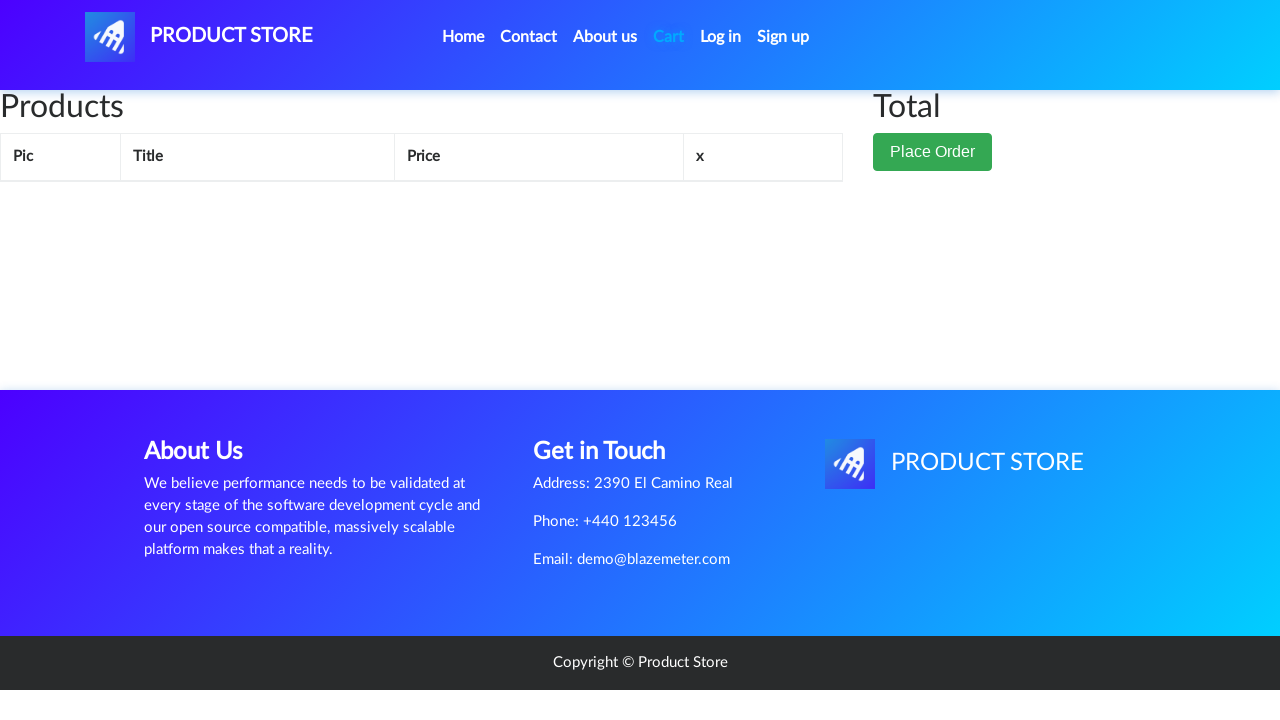

Cart page loaded with cart items table visible
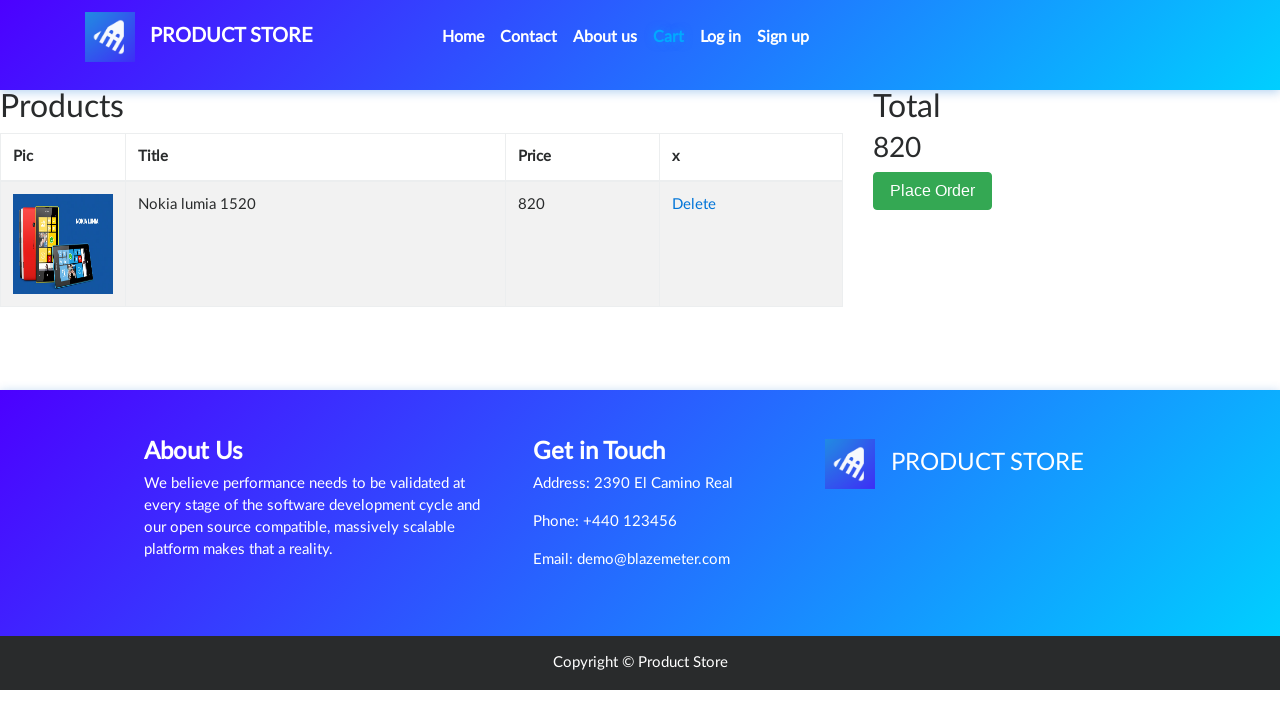

Verified that Nokia lumia 1520 is visible in the cart
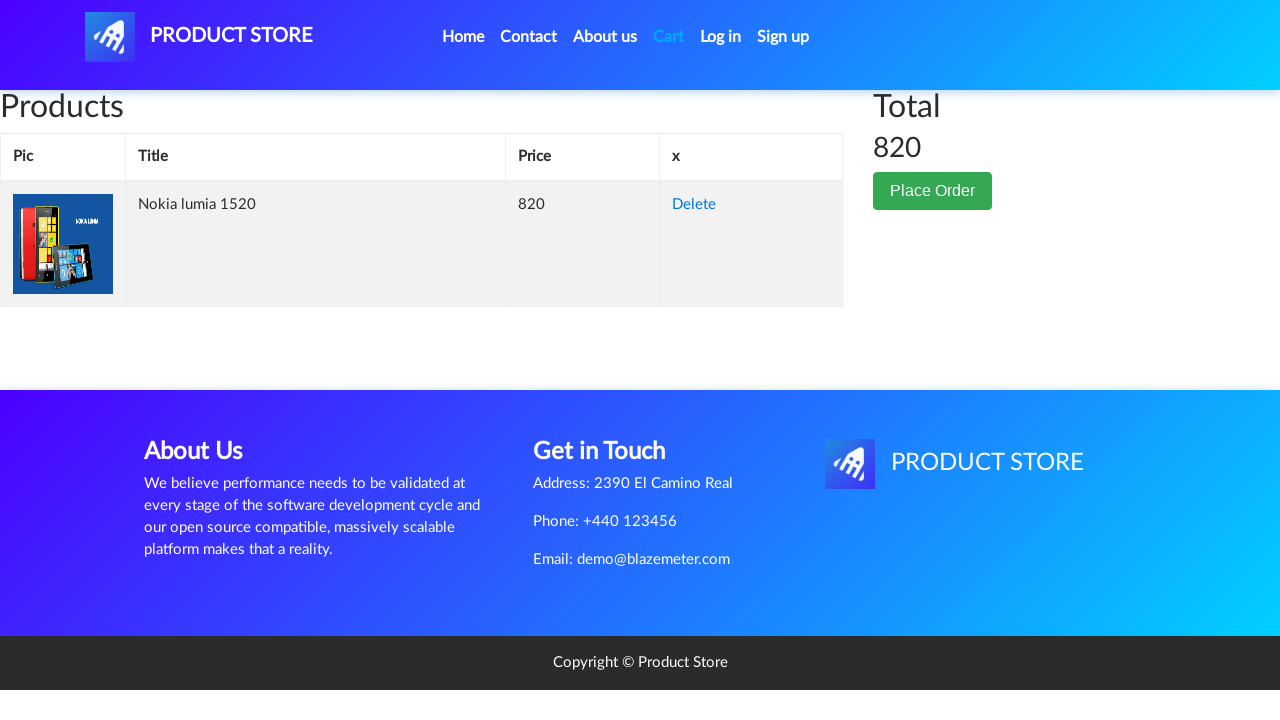

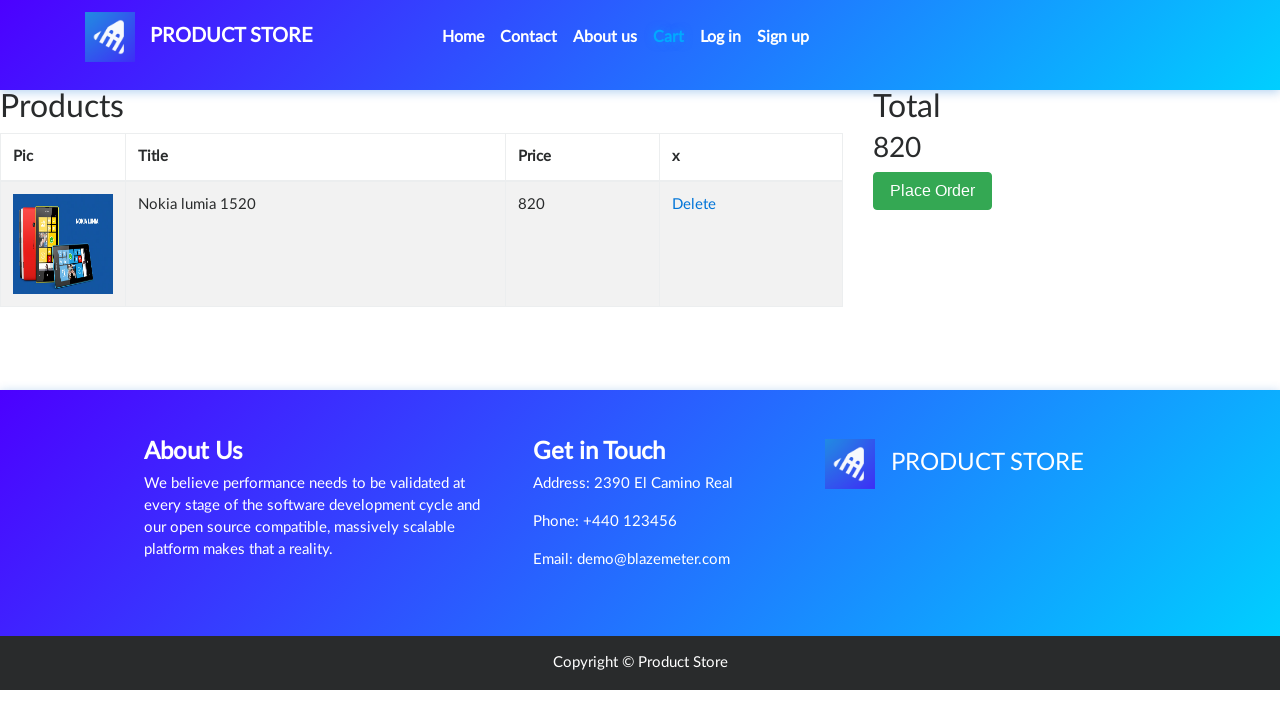